Navigates to a clothing collection category page and scrolls down multiple times to load all products via lazy loading, then verifies product links are present.

Starting URL: https://glasswingshop.com/collections/clothing-collection

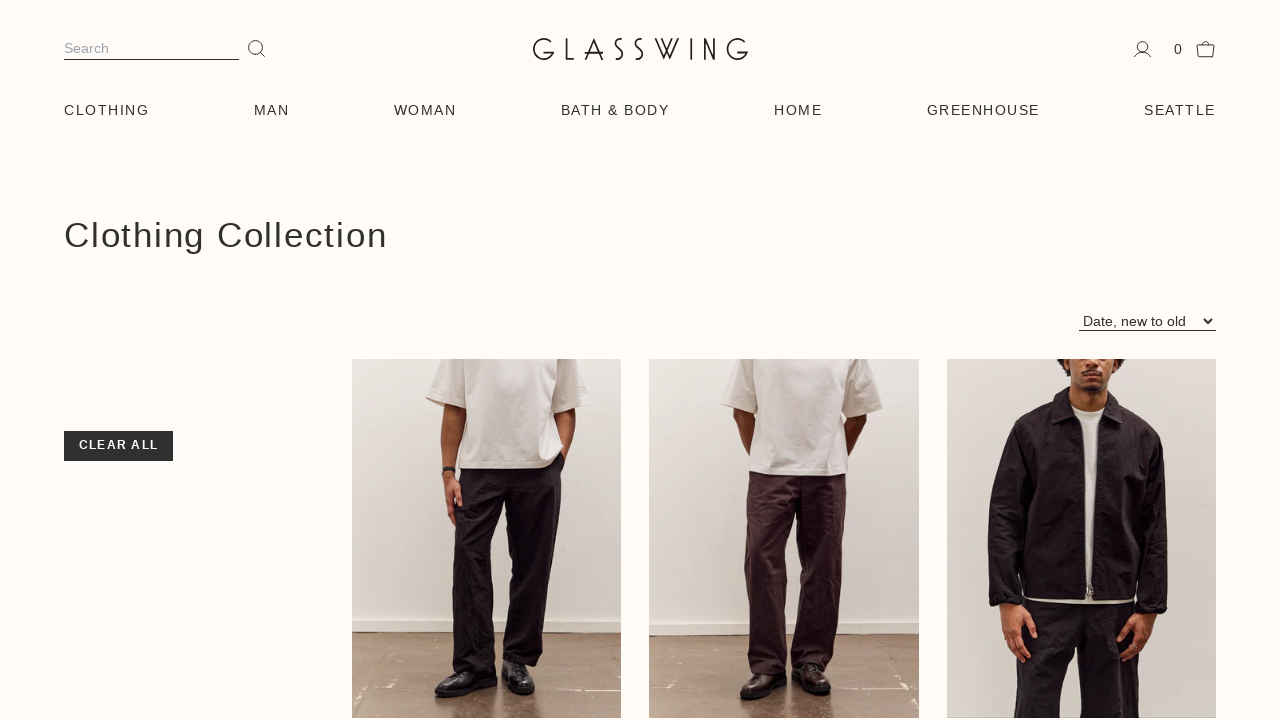

Waited for page to reach domcontentloaded state
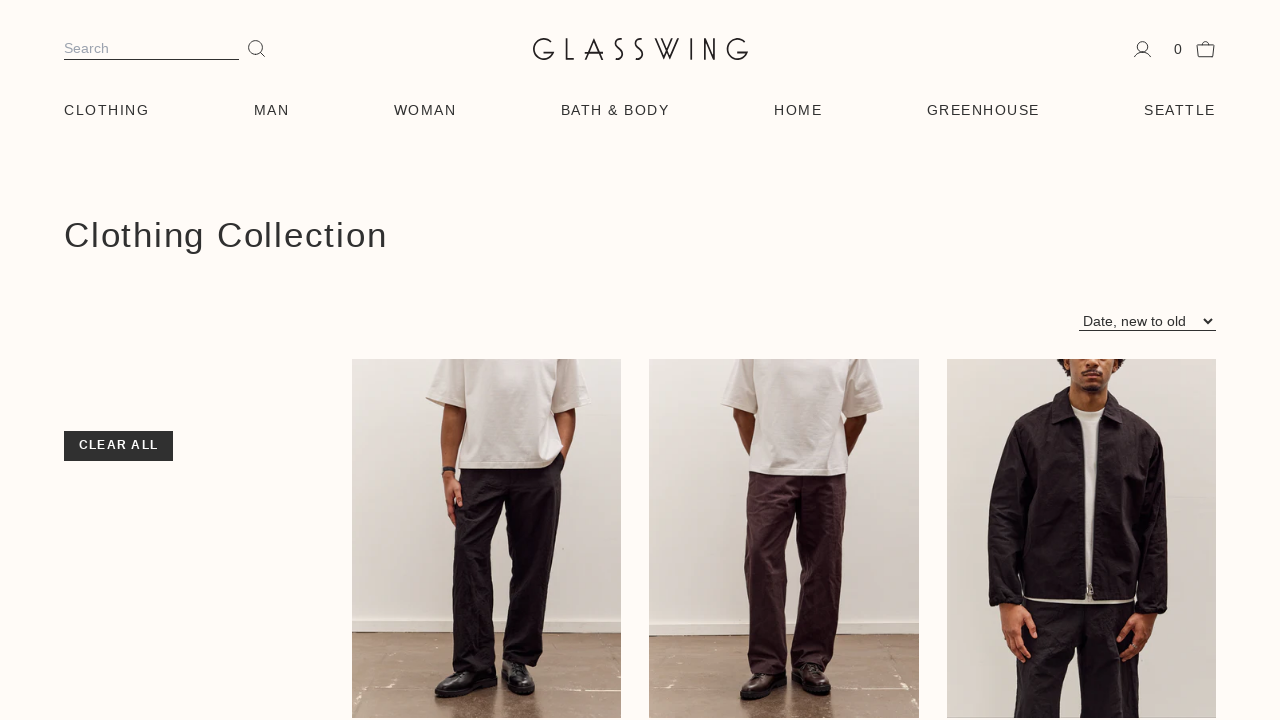

Waited 2 seconds for page content to render
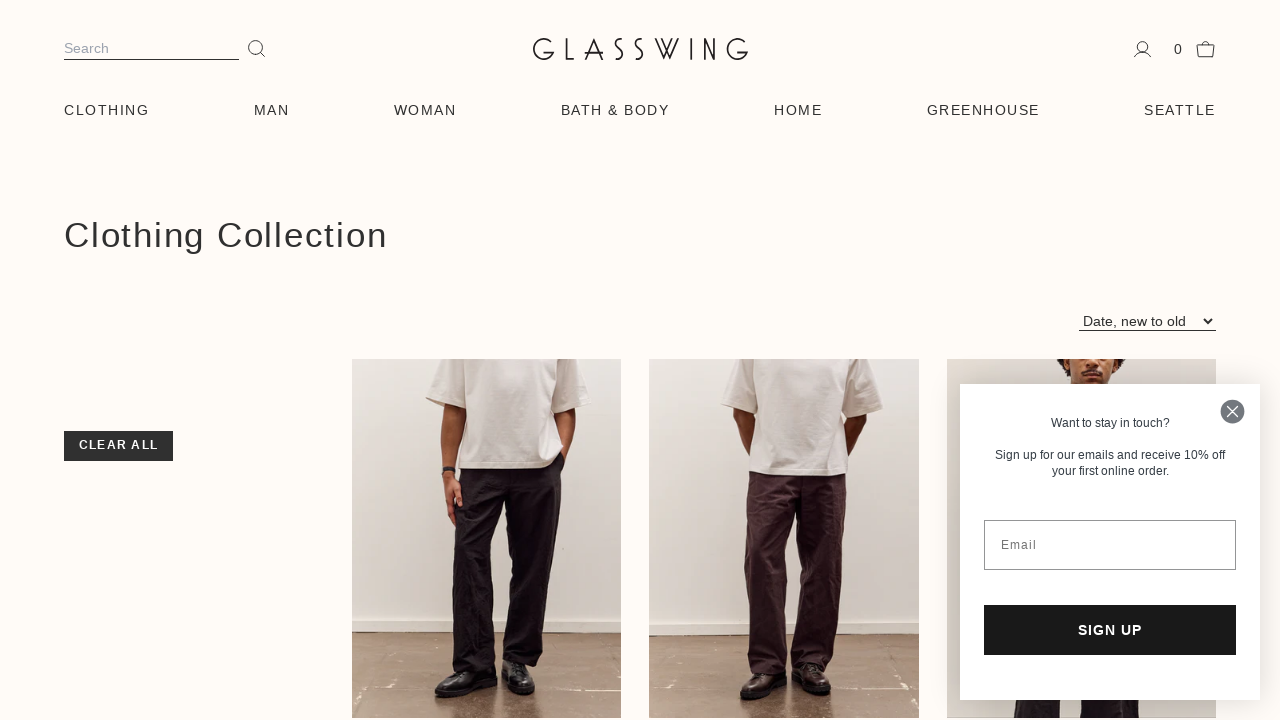

Scrolled to bottom of page (iteration 1 of 5)
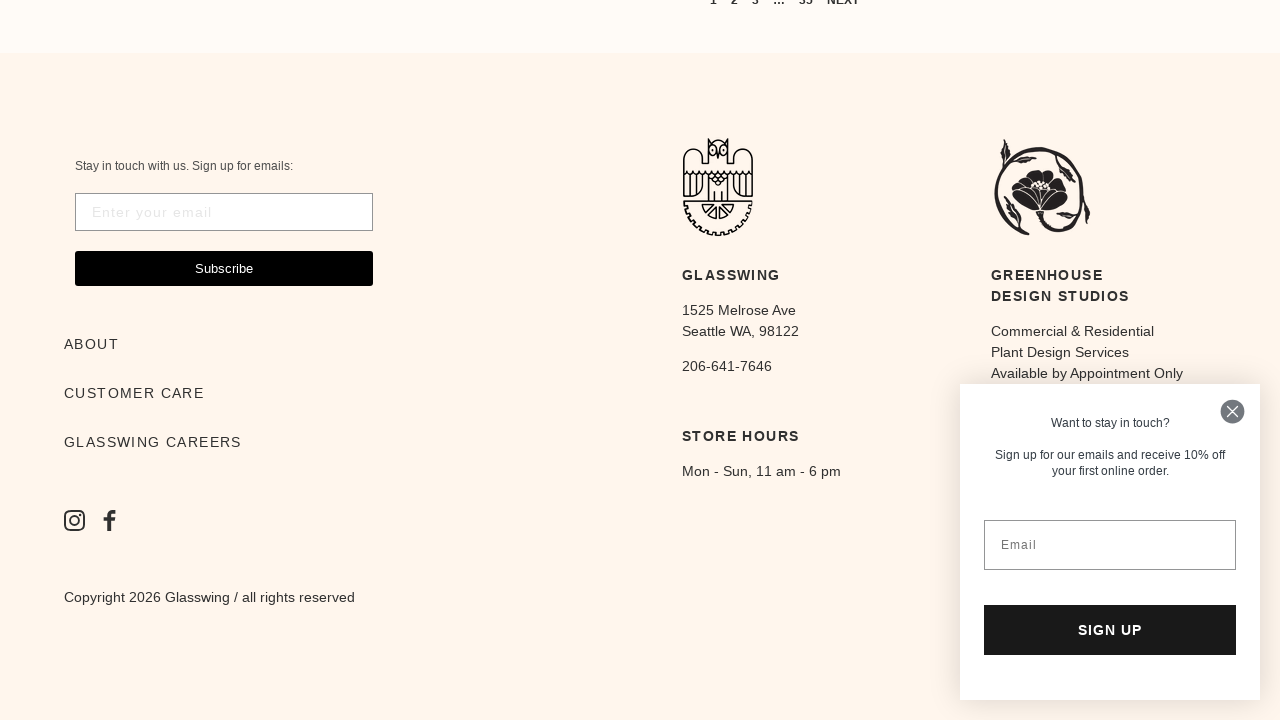

Waited 1 second for lazy-loaded products to appear
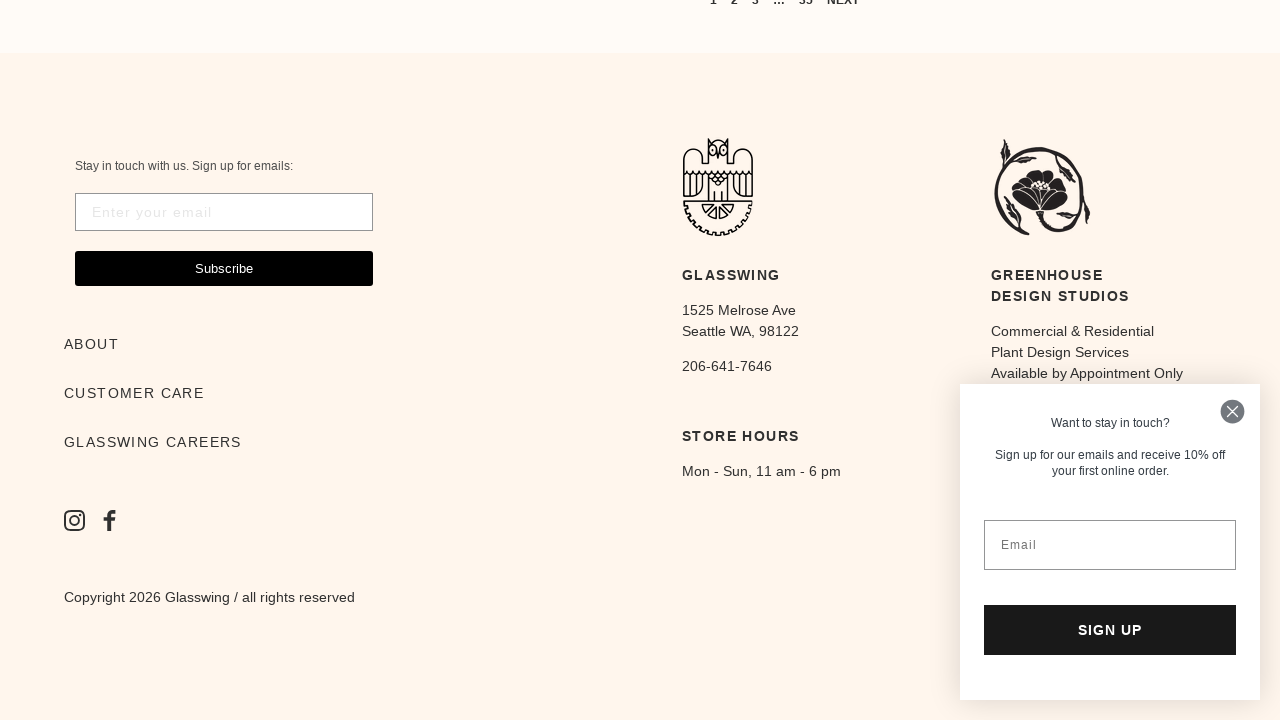

Scrolled to bottom of page (iteration 2 of 5)
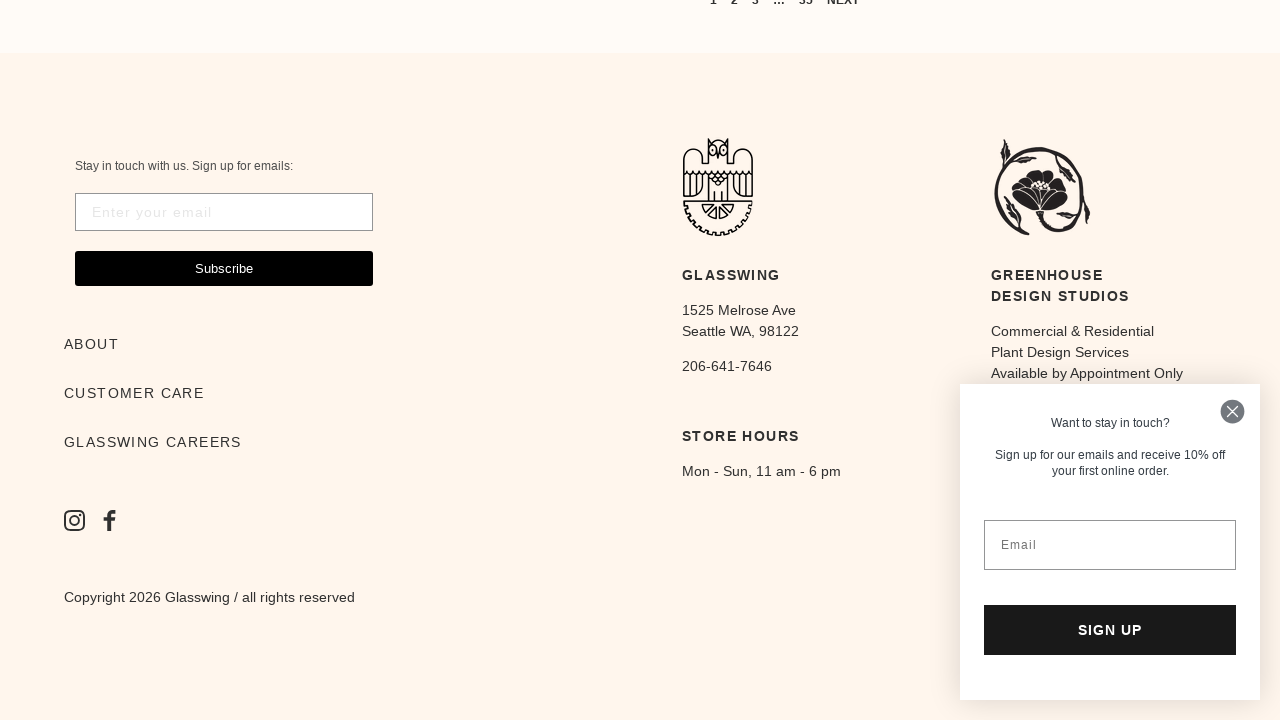

Waited 1 second for lazy-loaded products to appear
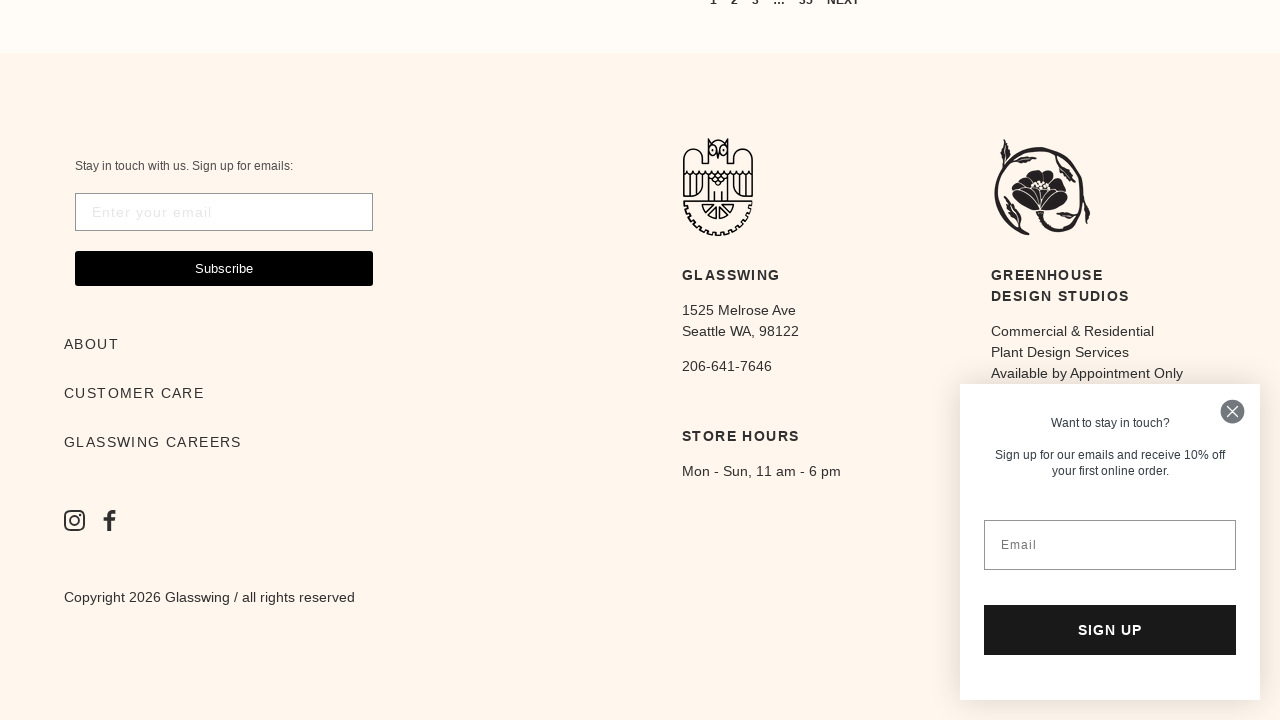

Scrolled to bottom of page (iteration 3 of 5)
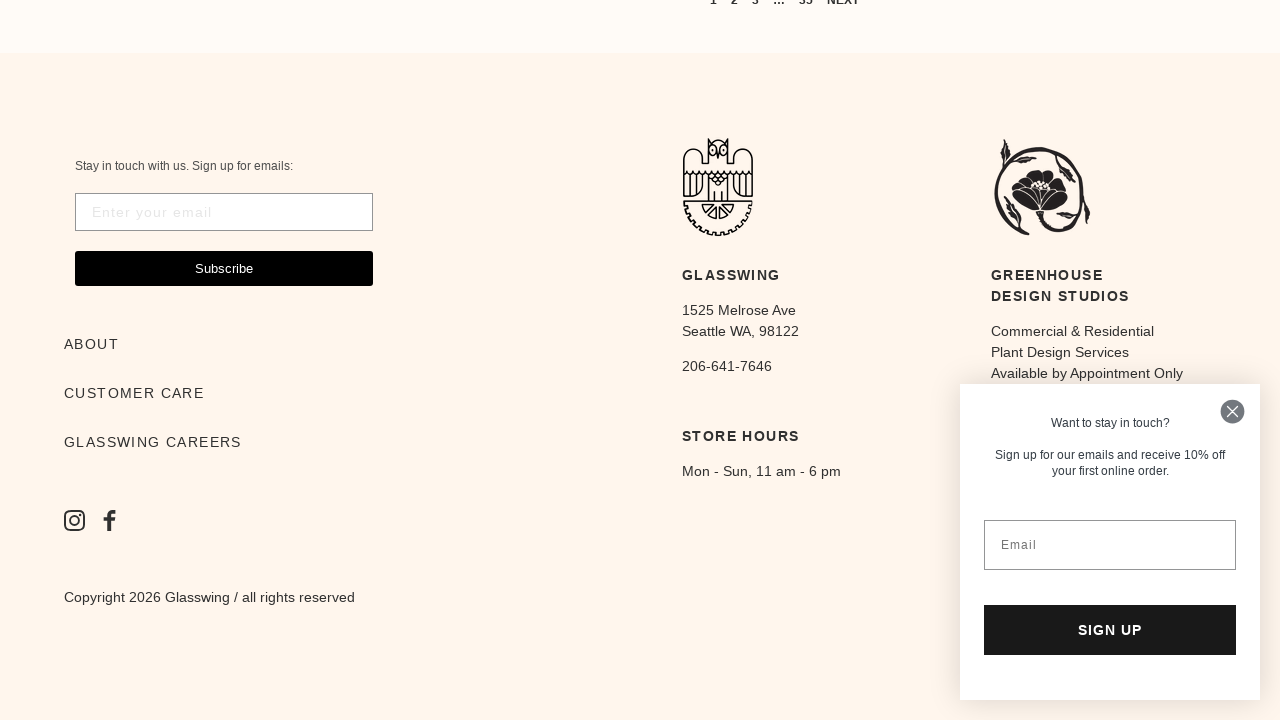

Waited 1 second for lazy-loaded products to appear
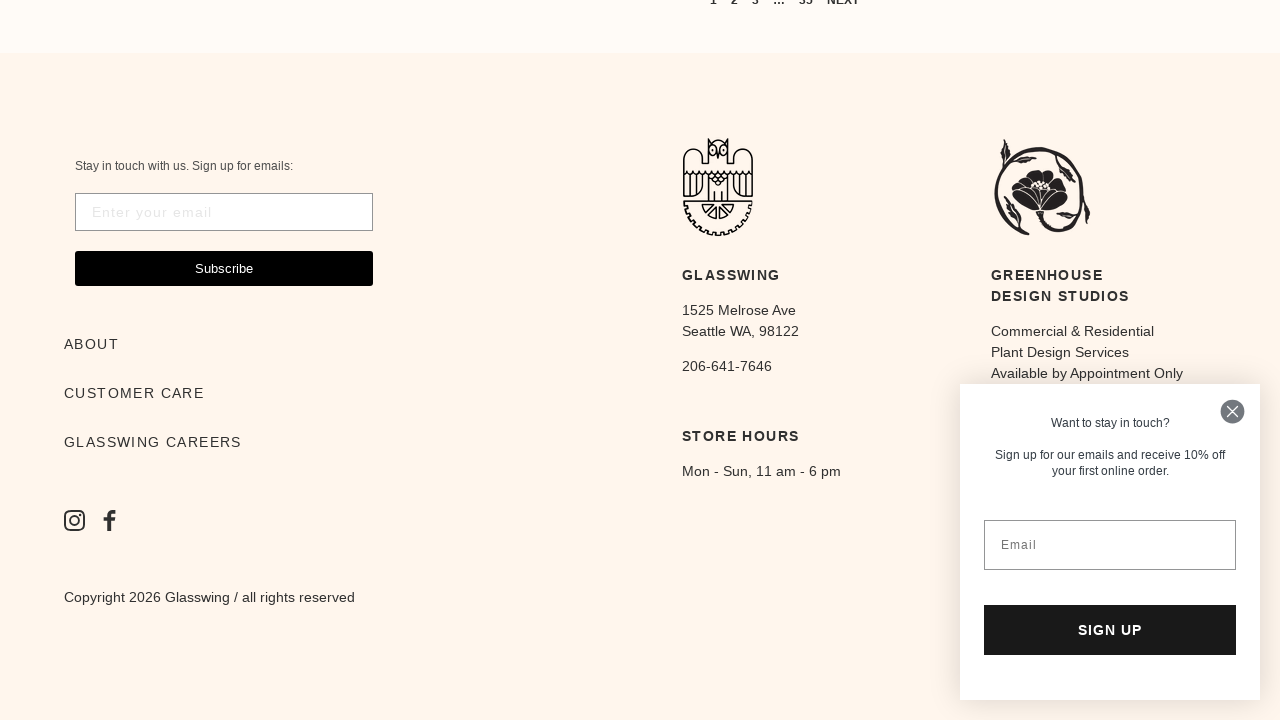

Scrolled to bottom of page (iteration 4 of 5)
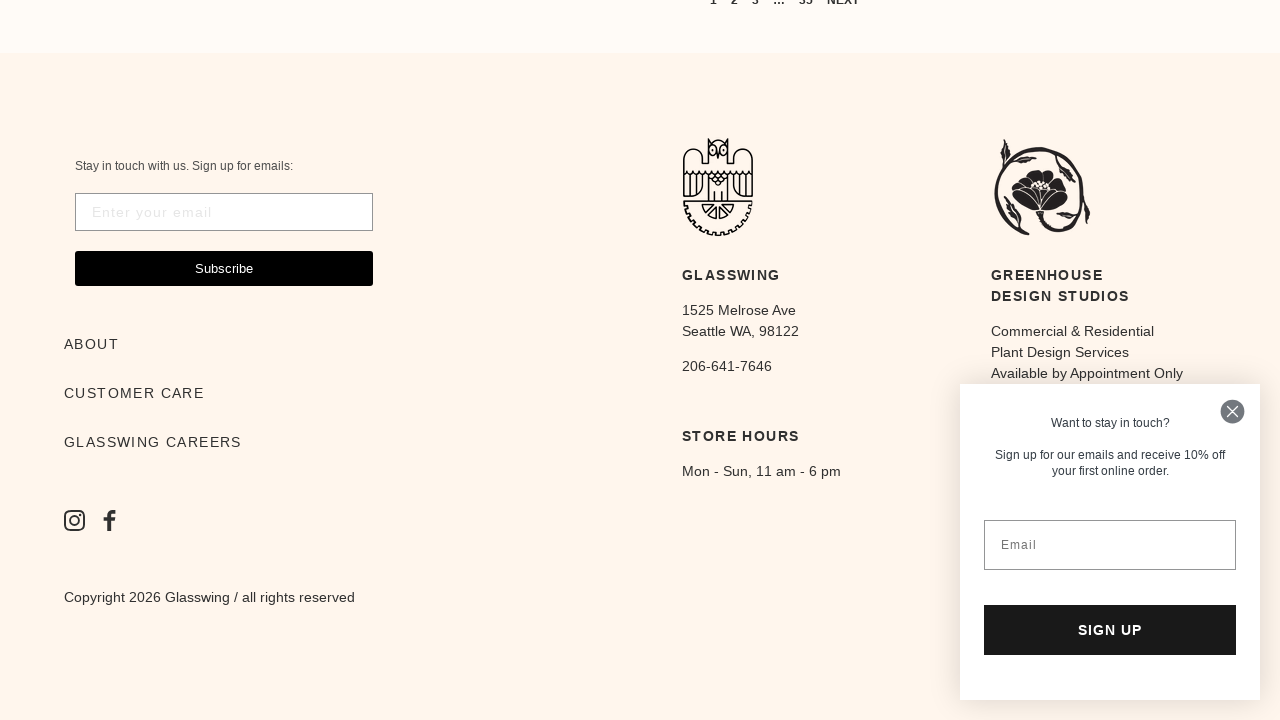

Waited 1 second for lazy-loaded products to appear
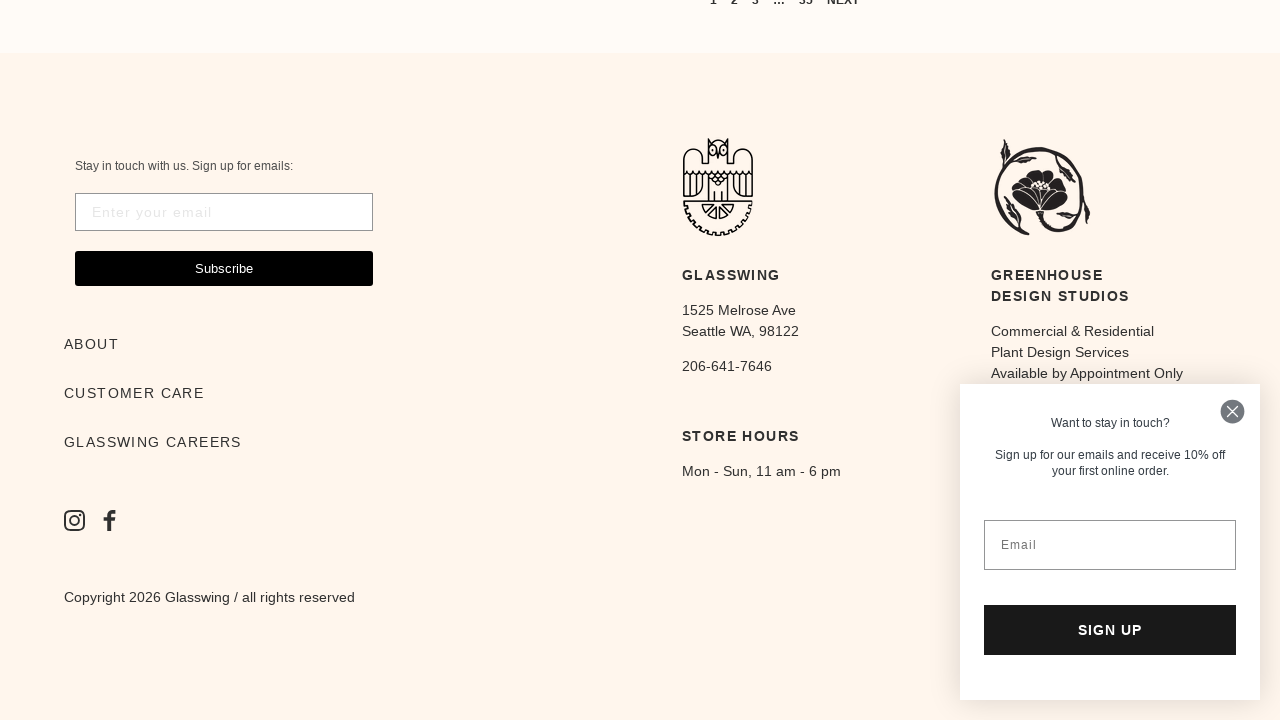

Scrolled to bottom of page (iteration 5 of 5)
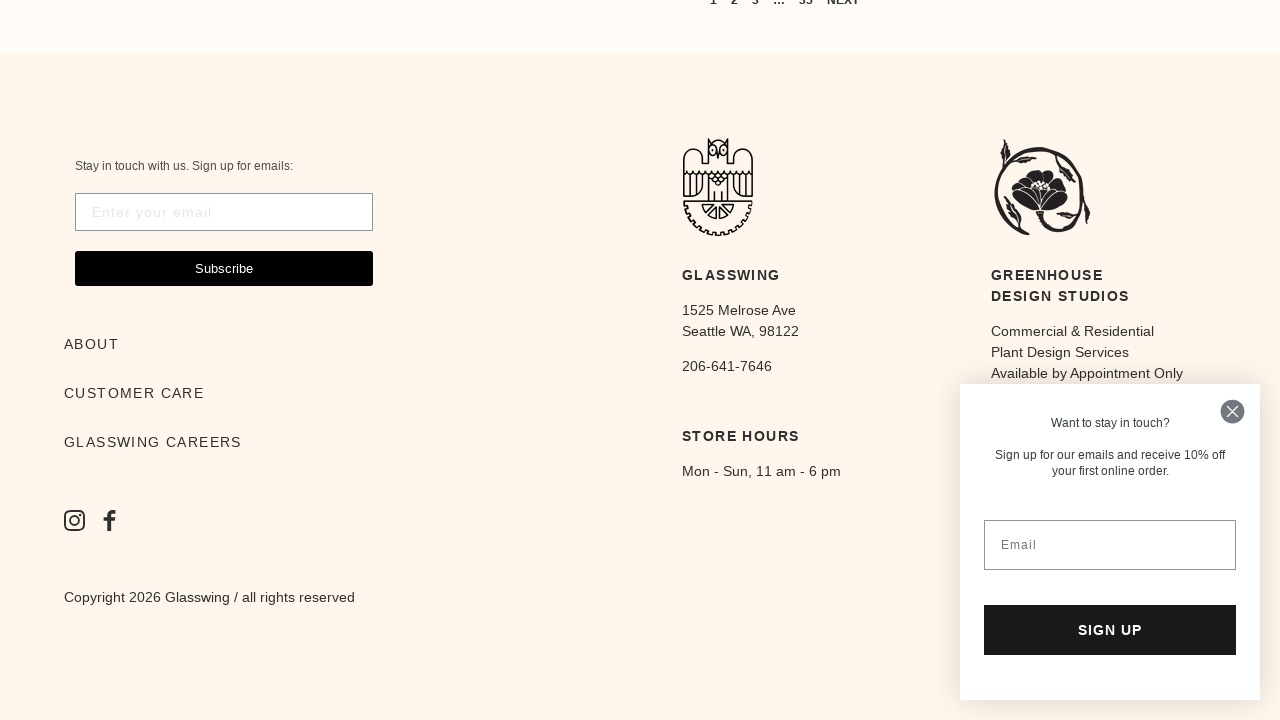

Waited 1 second for lazy-loaded products to appear
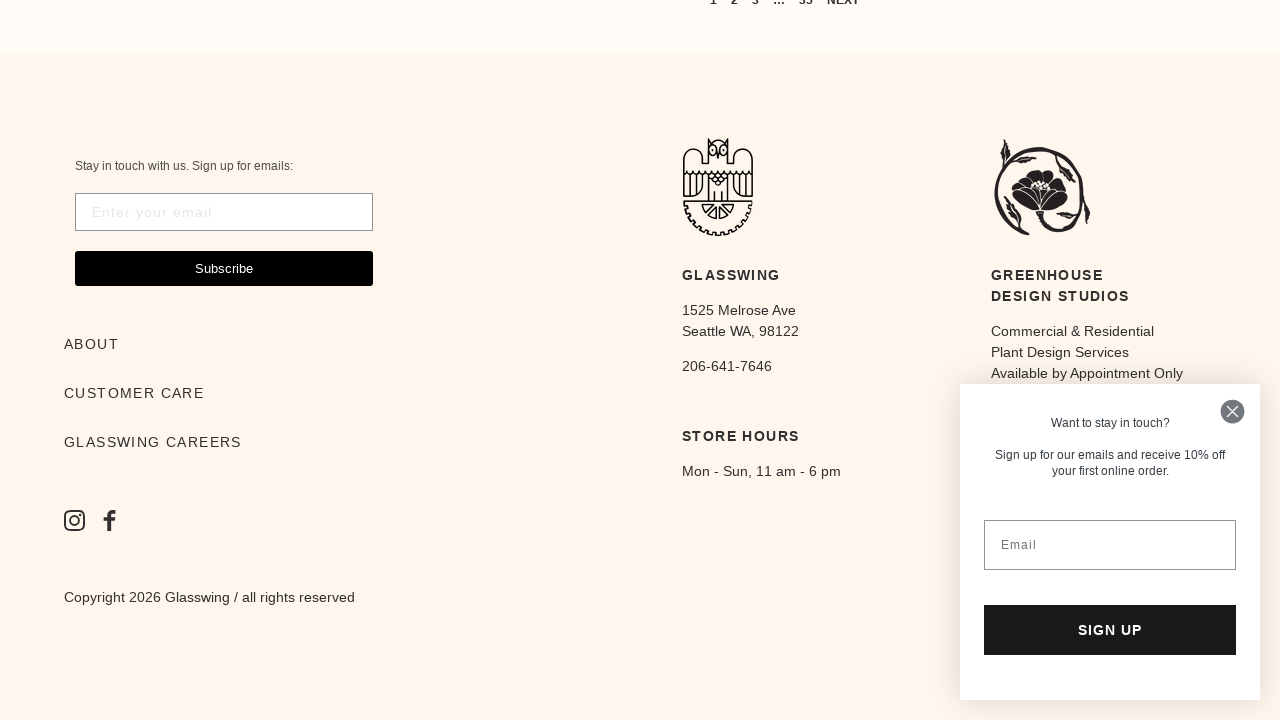

Verified that product links are present on the clothing collection page
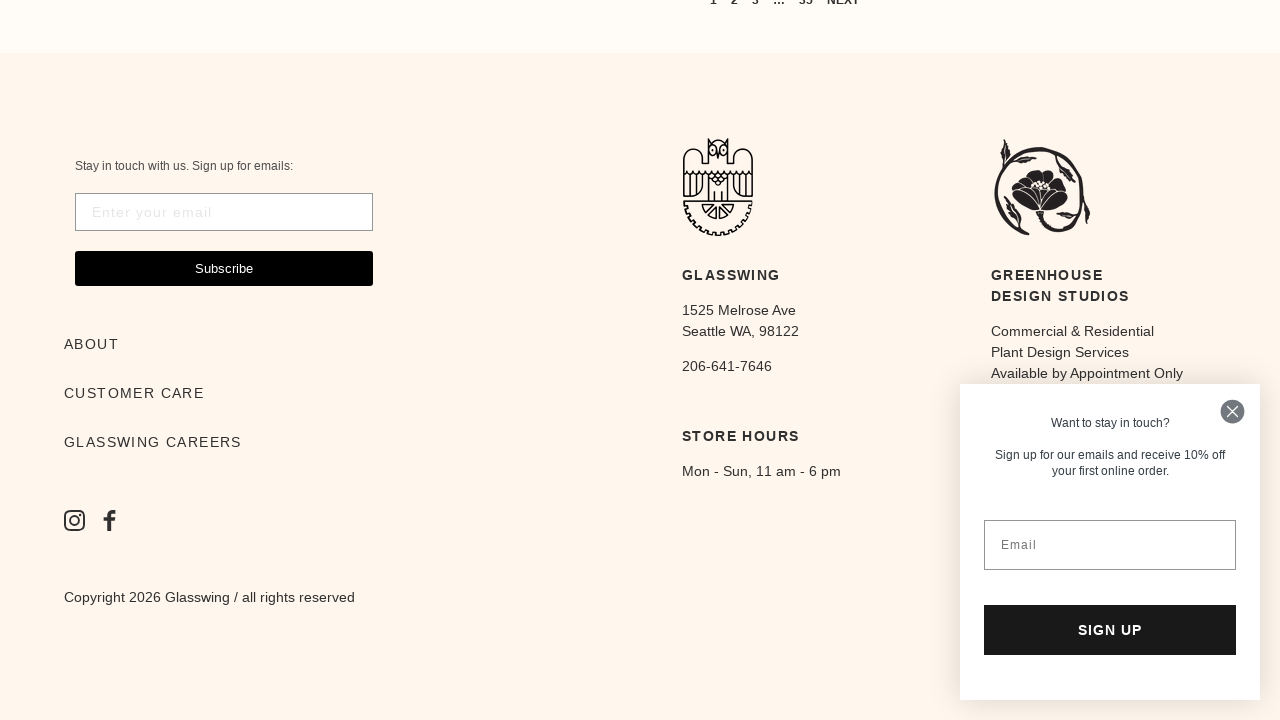

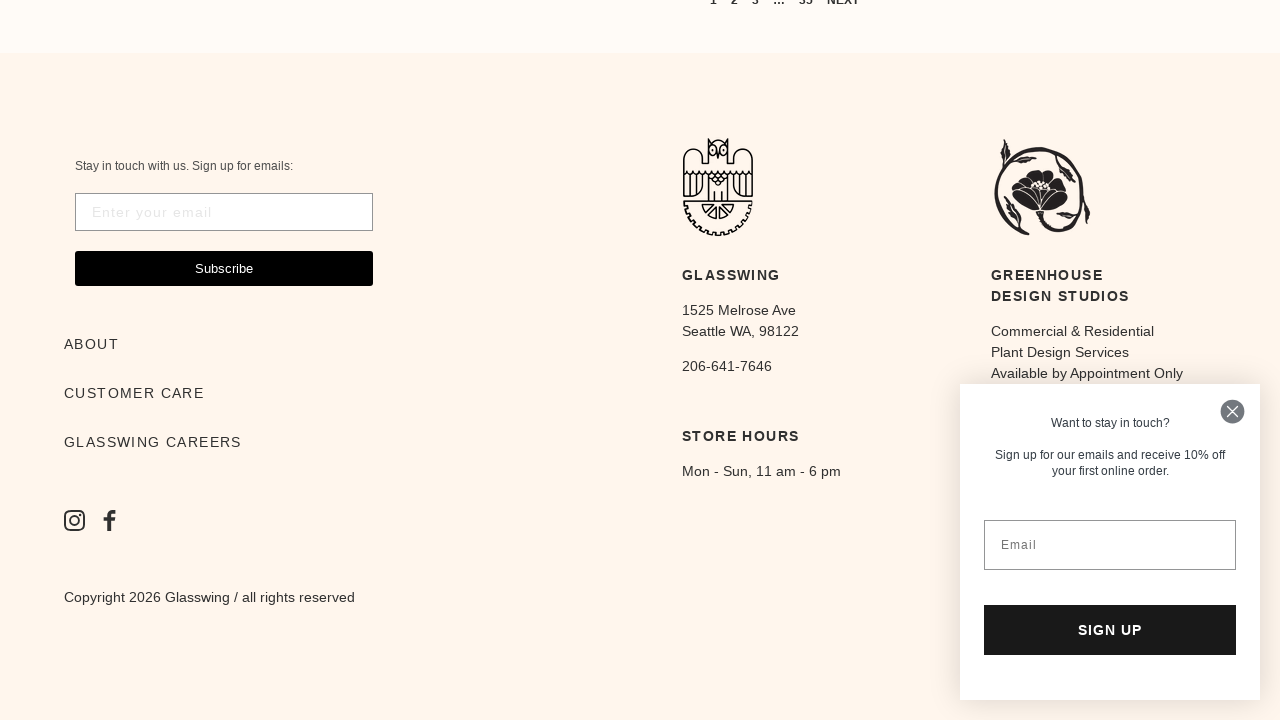